Navigates to the offers page of Rahul Shetty Academy's Selenium practice site and verifies the page loads

Starting URL: https://rahulshettyacademy.com/seleniumPractise/#/offers

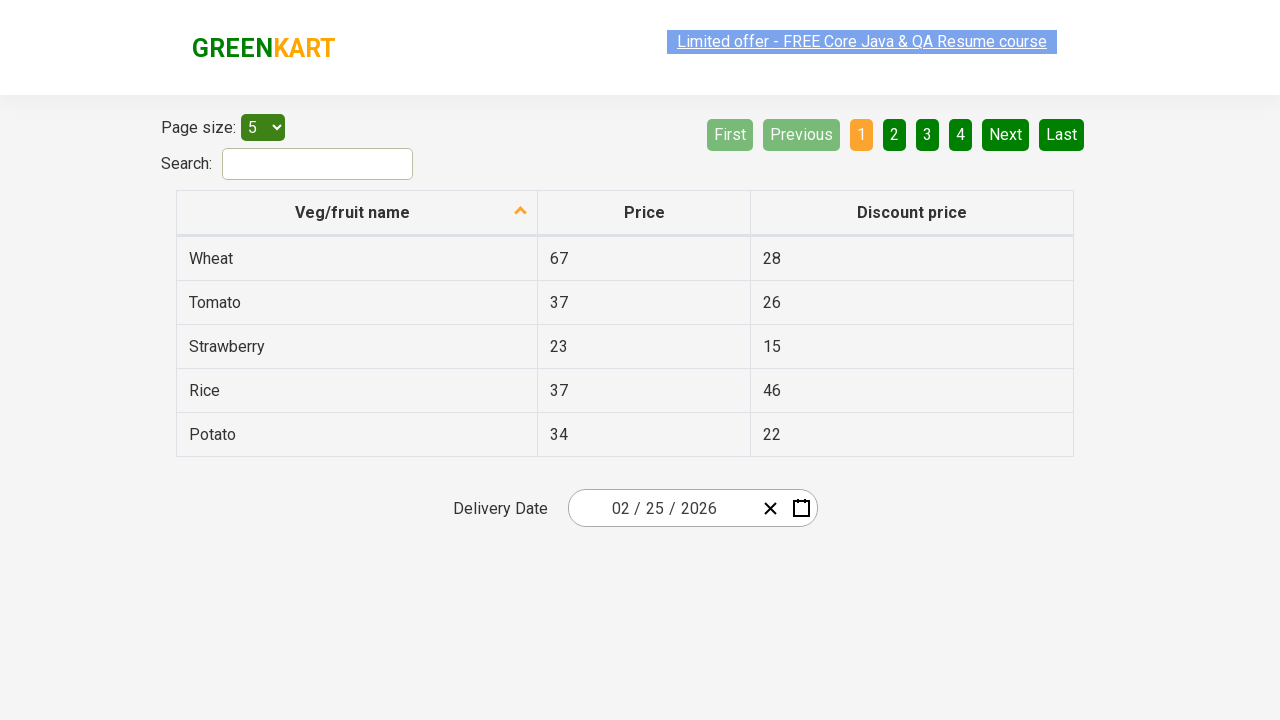

Retrieved page title from offers page
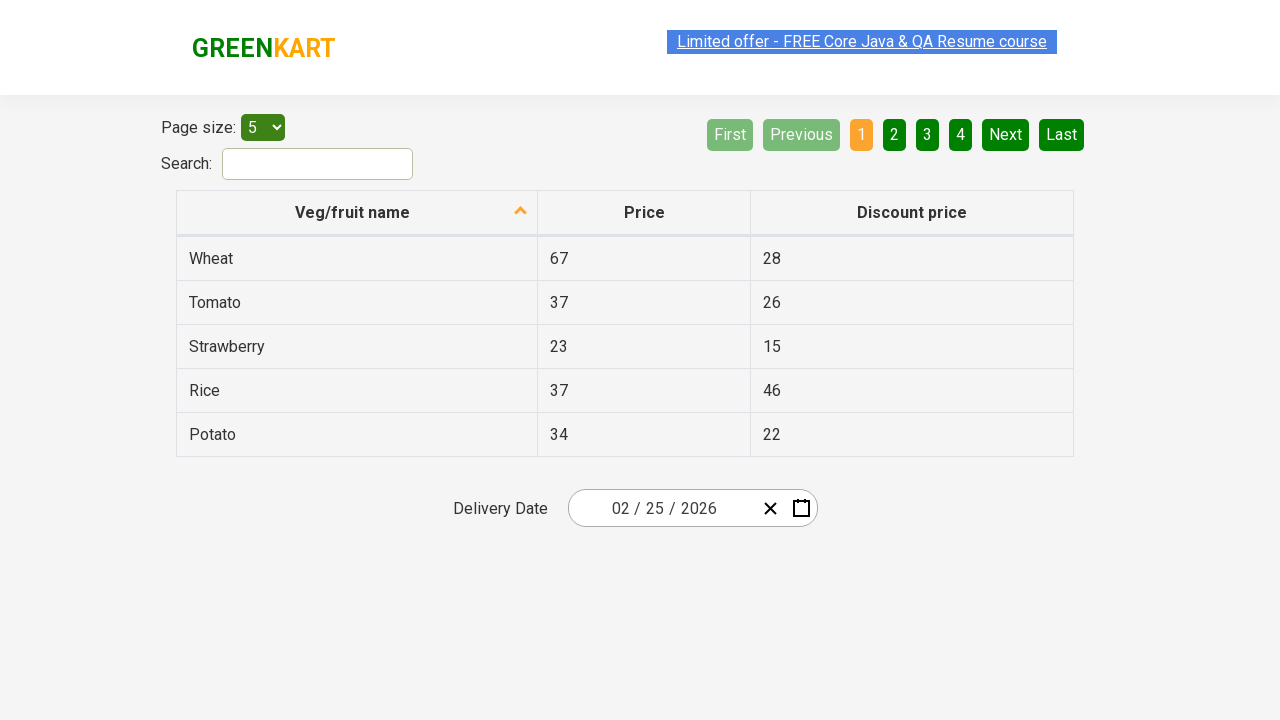

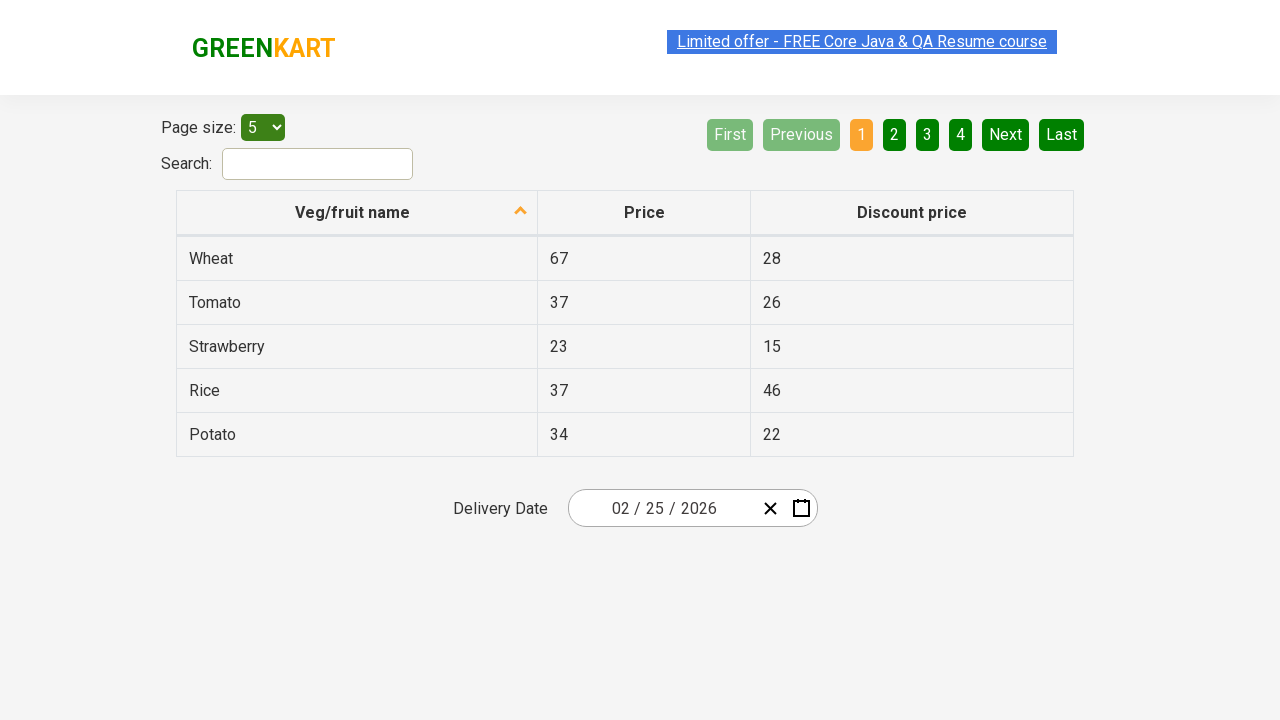